Tests drag and drop functionality on jQueryUI demo page by dragging an element and dropping it onto a target area

Starting URL: https://jqueryui.com/droppable/

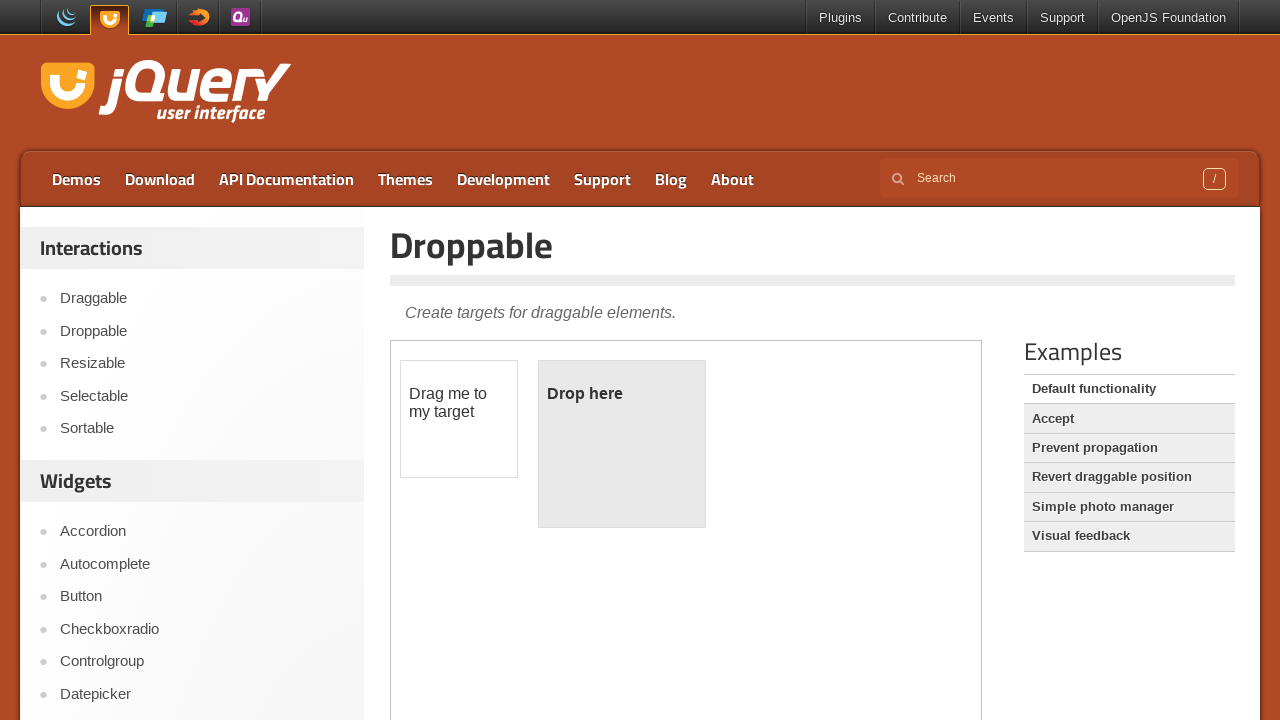

Located demo iframe for drag and drop test
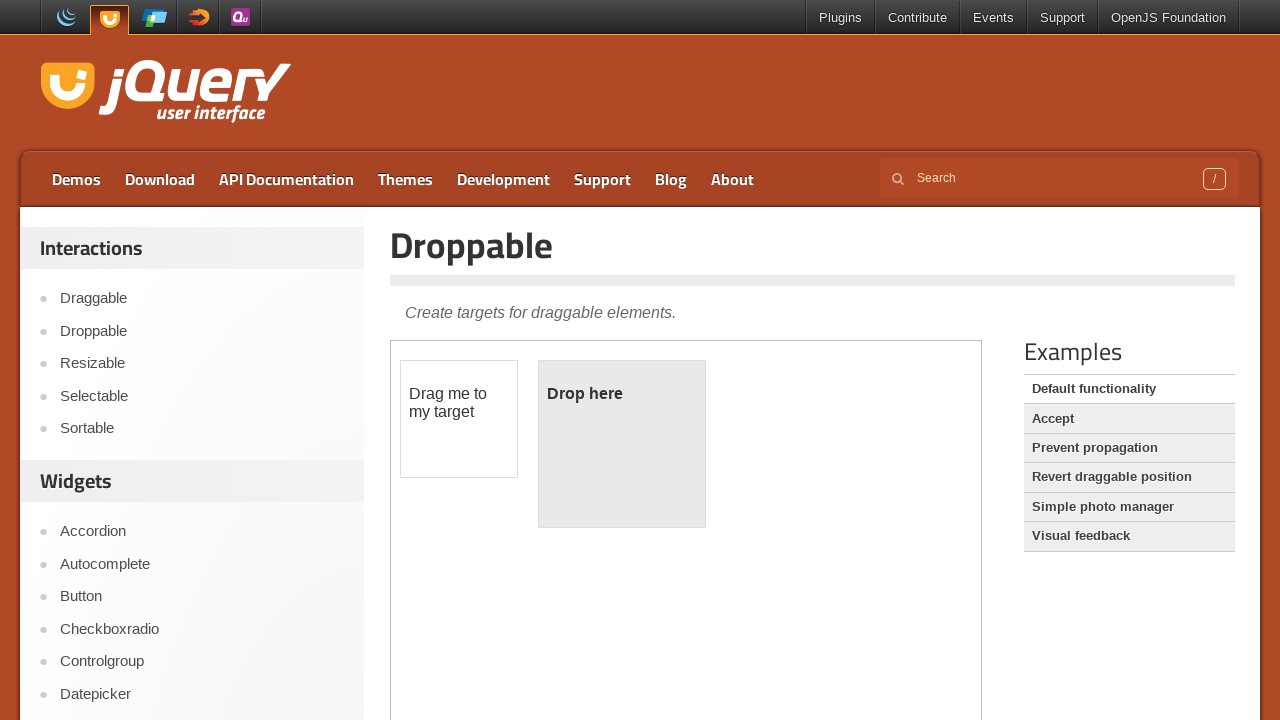

Located draggable element in iframe
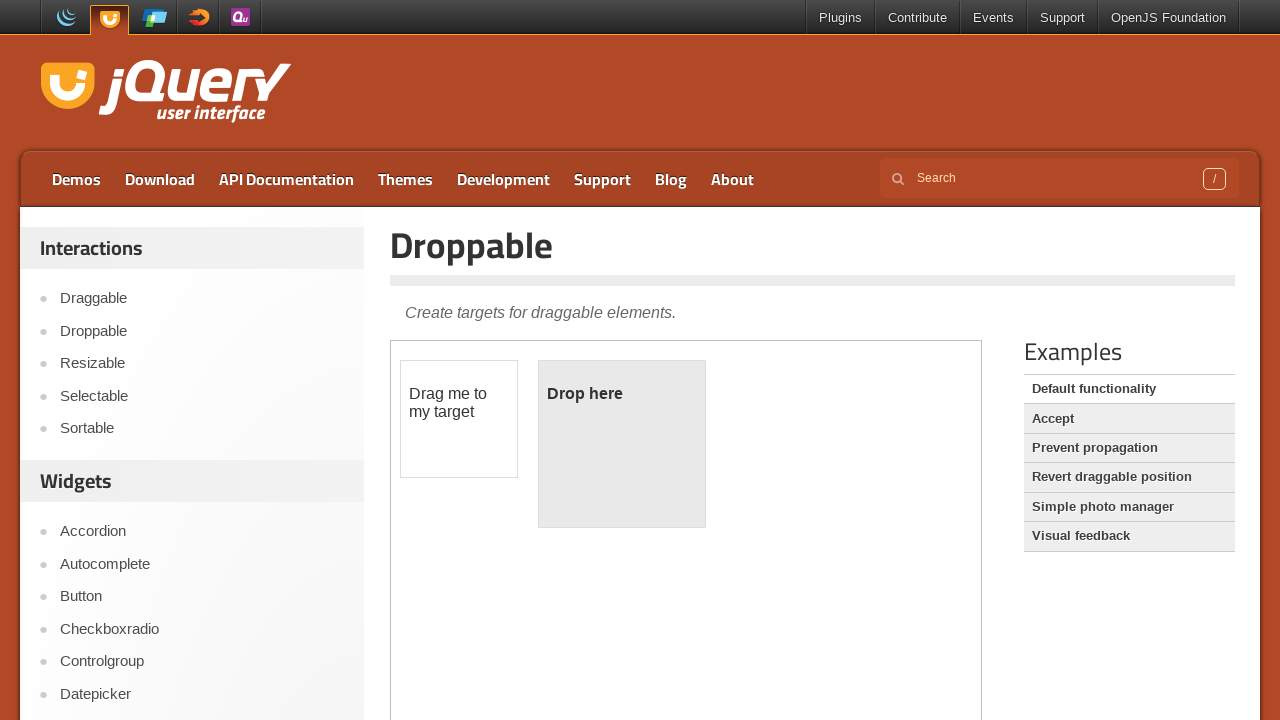

Located droppable target element in iframe
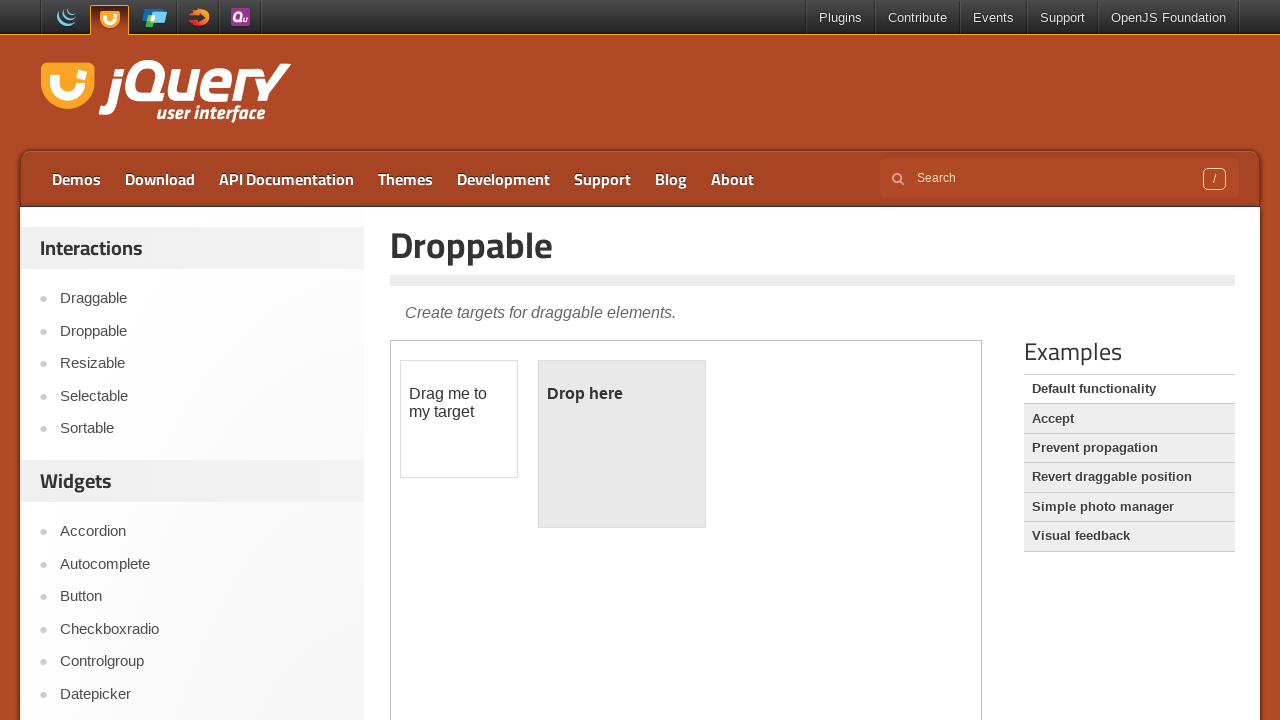

Dragged element onto target drop area at (622, 444)
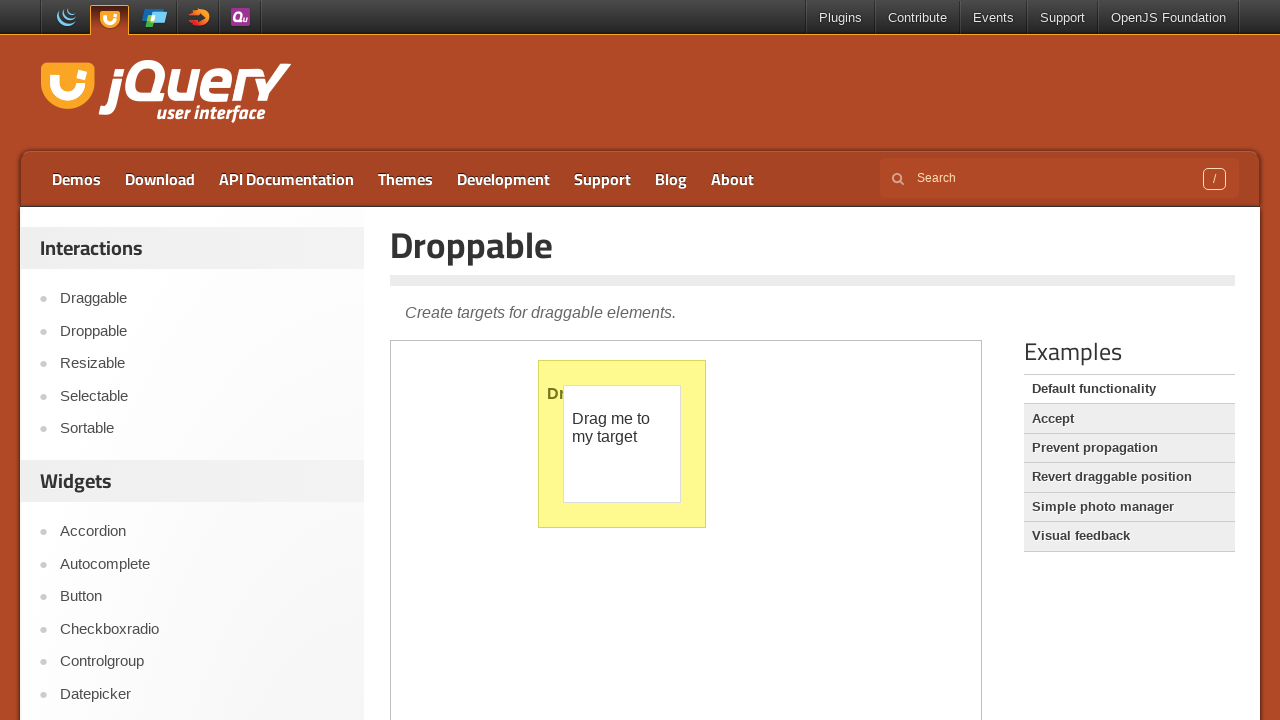

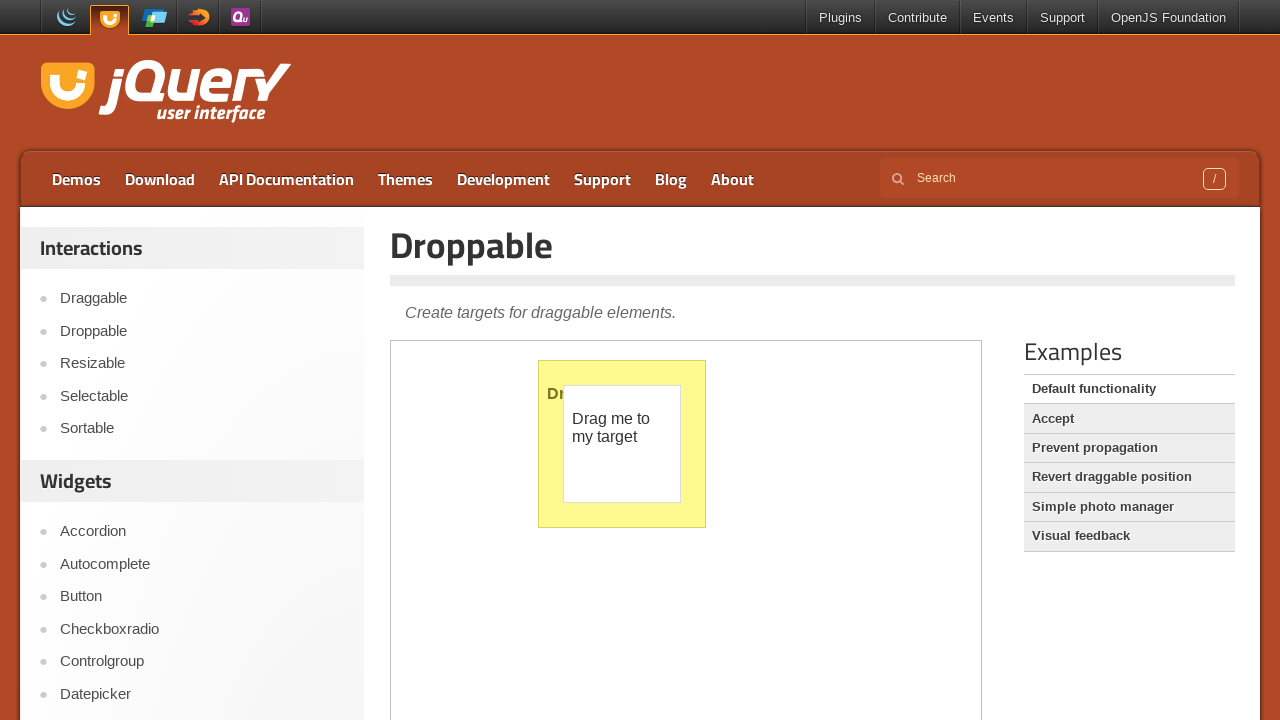